Tests that todo data persists after page reload

Starting URL: https://demo.playwright.dev/todomvc

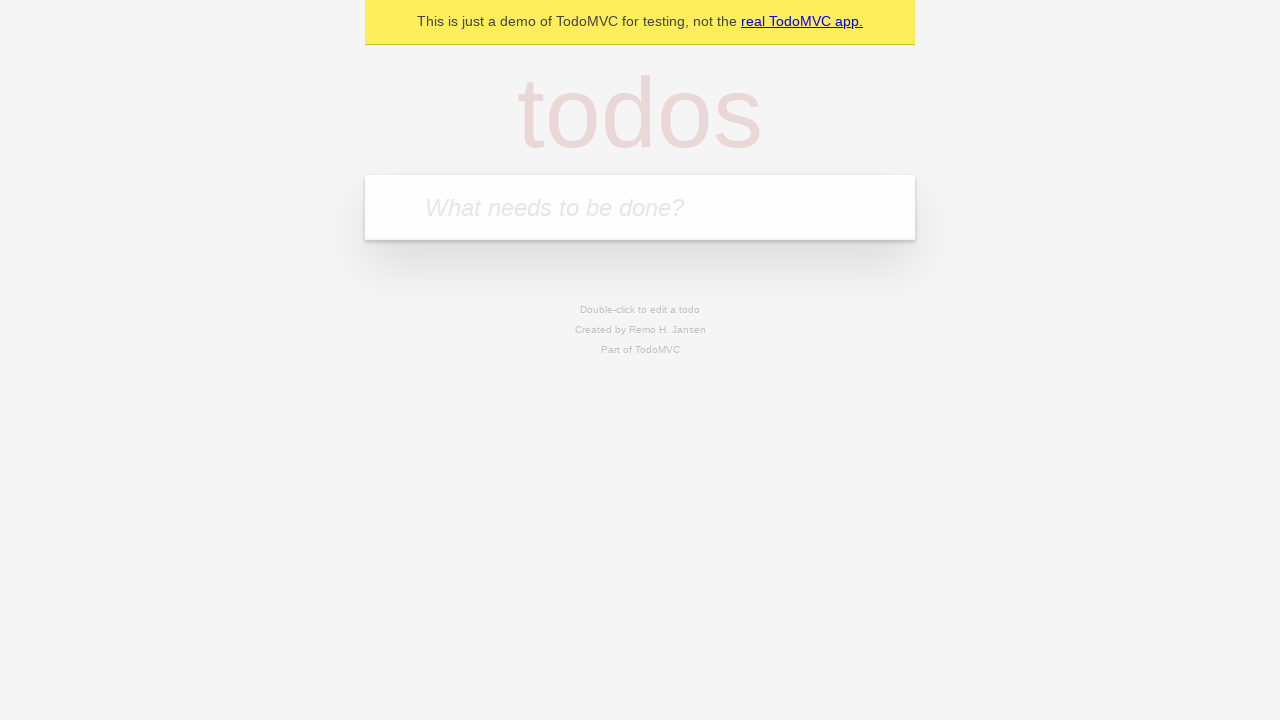

Filled new todo input with 'buy some cheese' on .new-todo
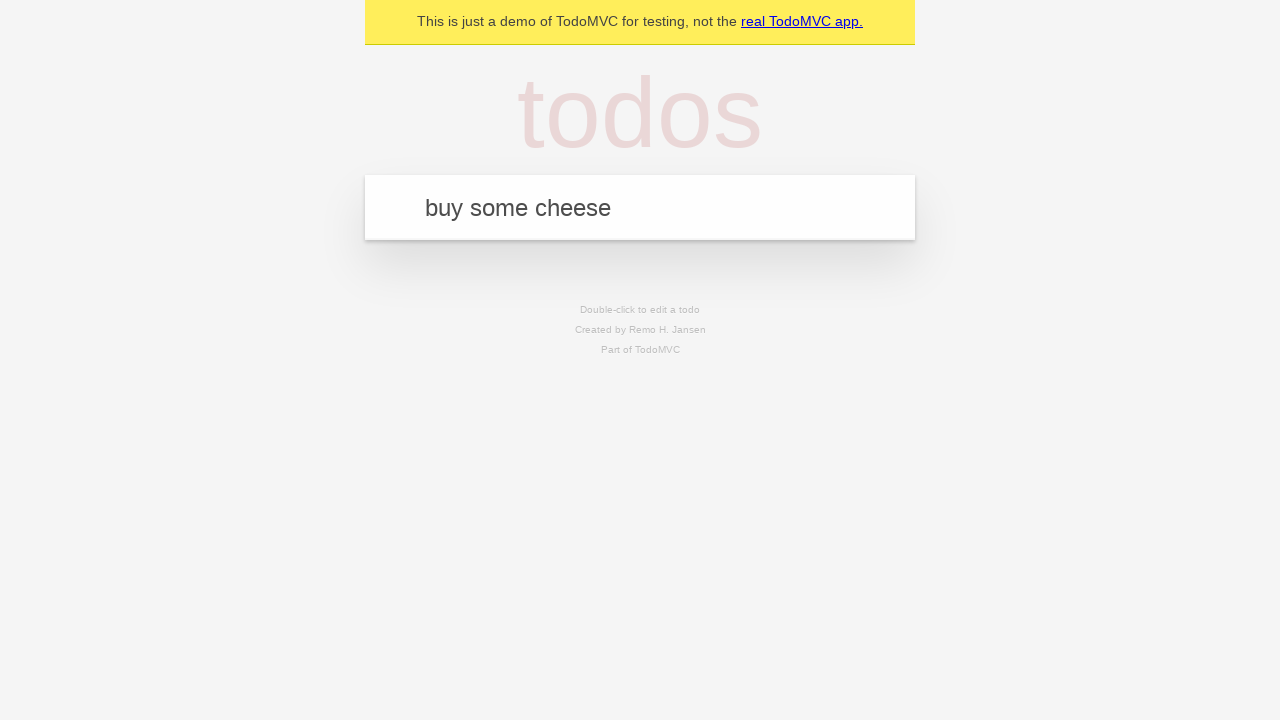

Pressed Enter to add first todo item on .new-todo
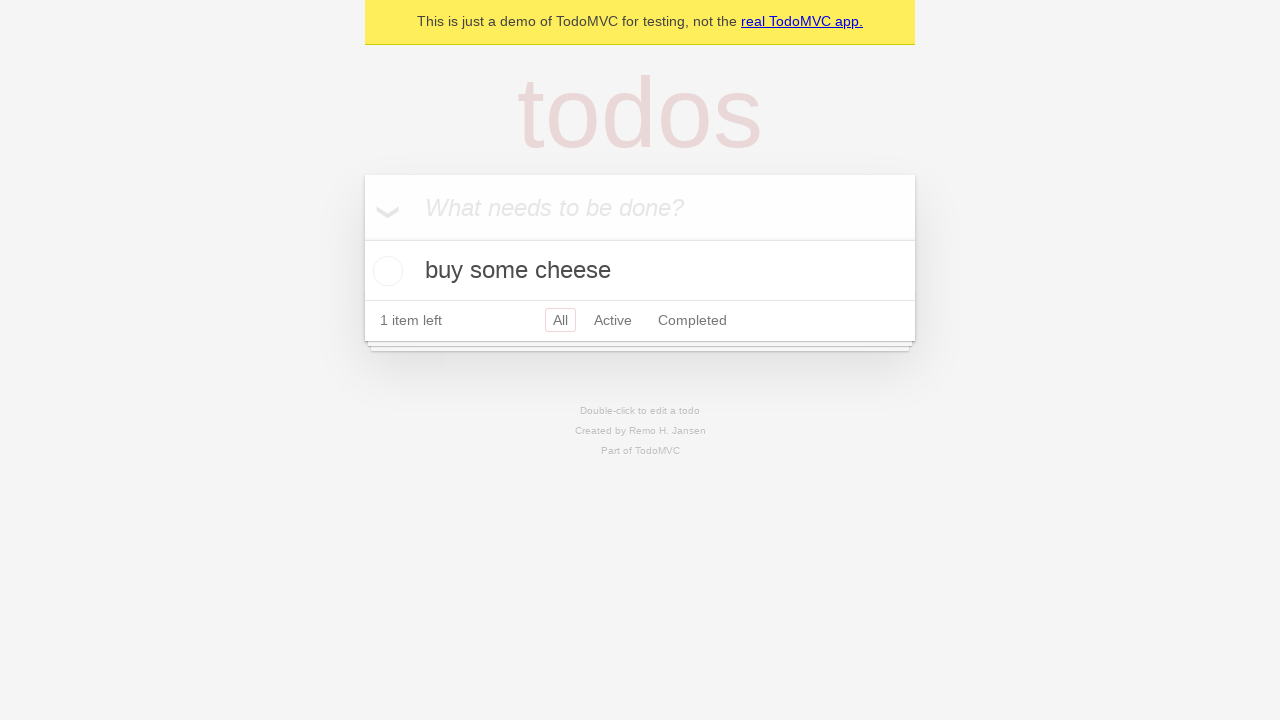

Filled new todo input with 'feed the cat' on .new-todo
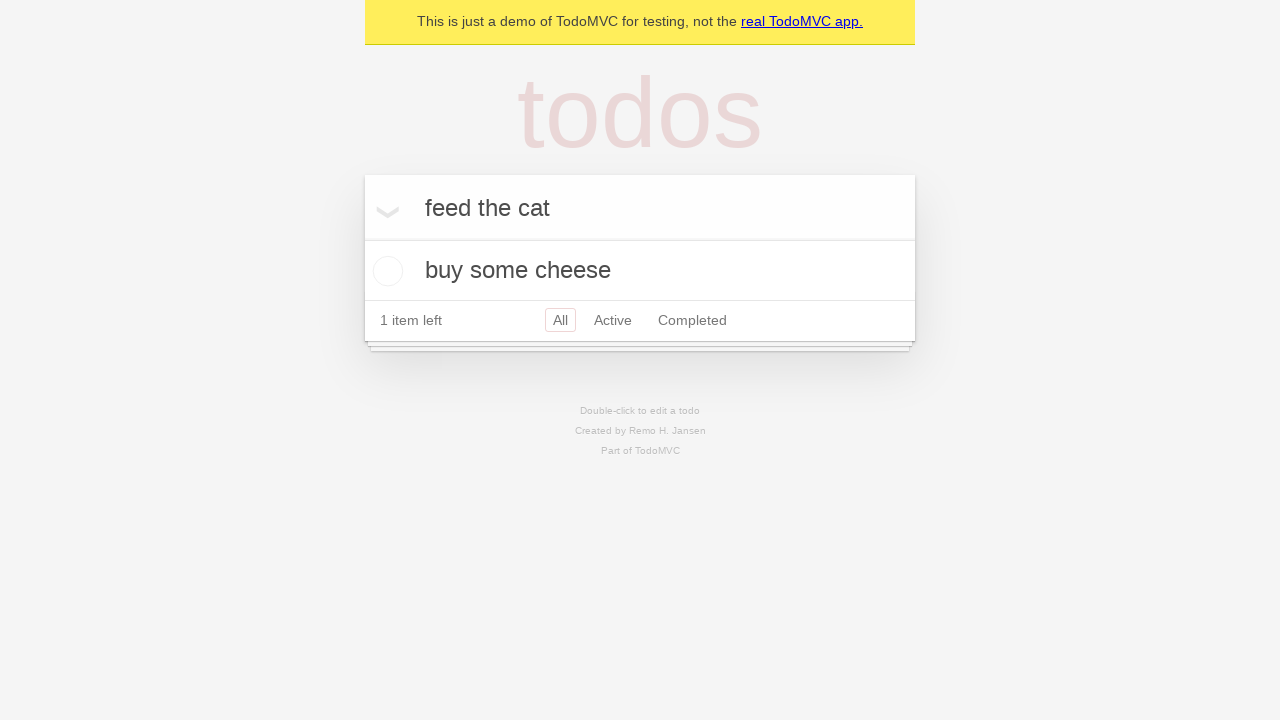

Pressed Enter to add second todo item on .new-todo
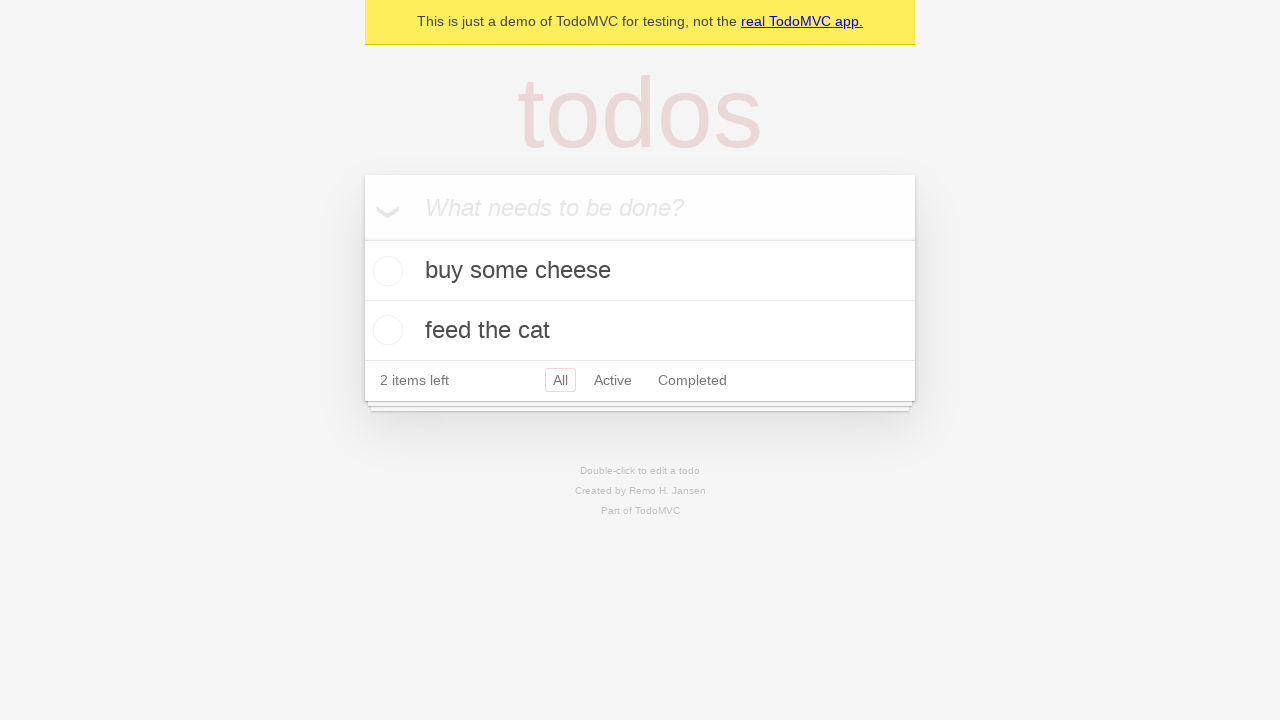

Checked first todo item as completed at (385, 271) on .todo-list li >> nth=0 >> .toggle
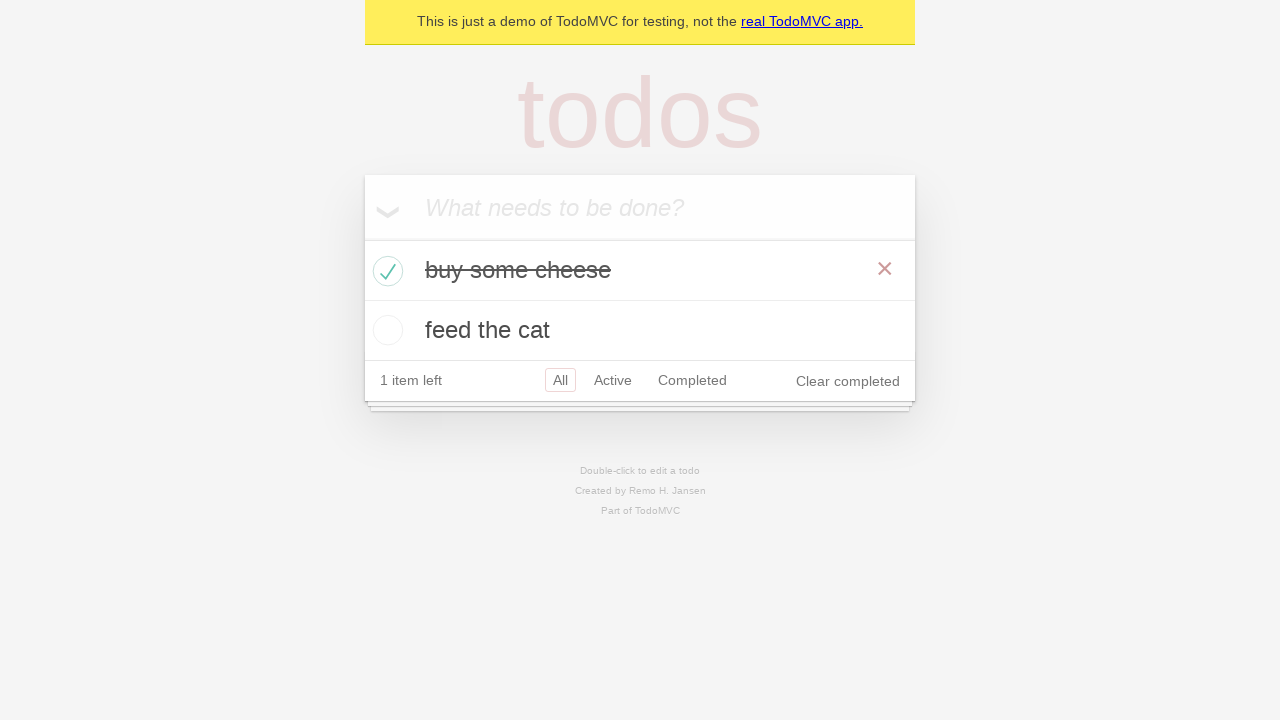

Reloaded the page to test data persistence
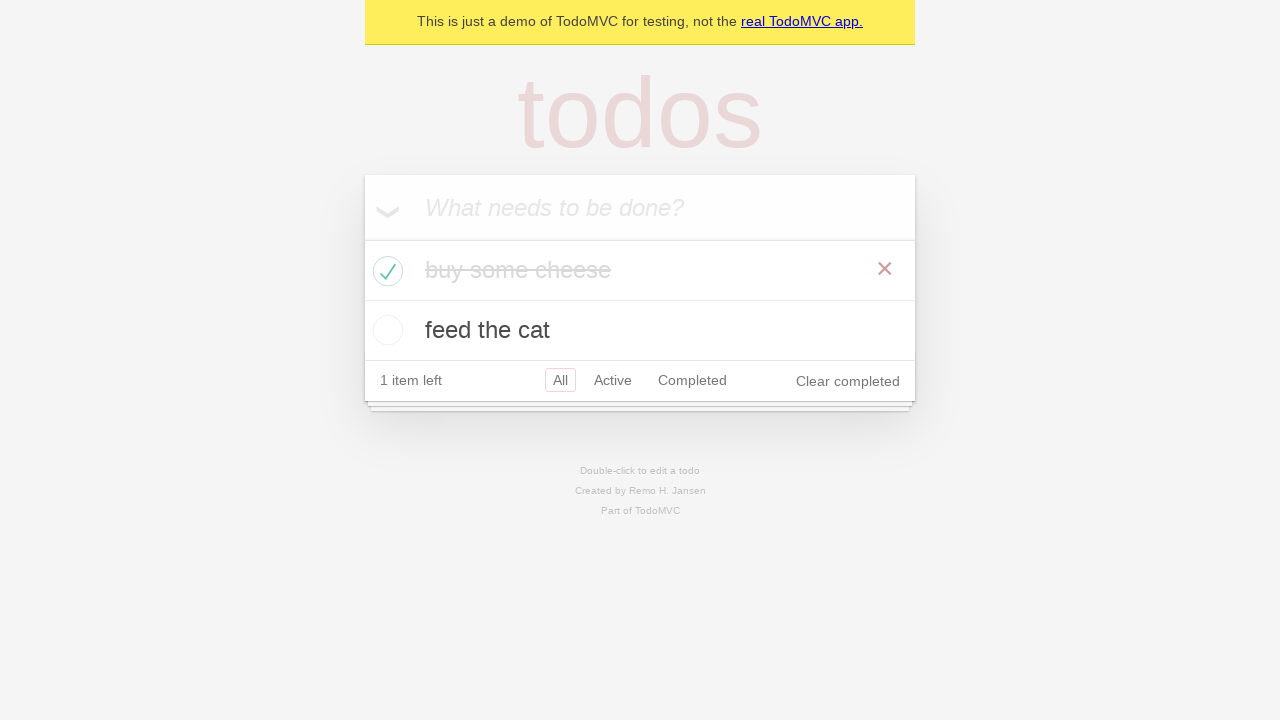

Todo list items loaded after page reload
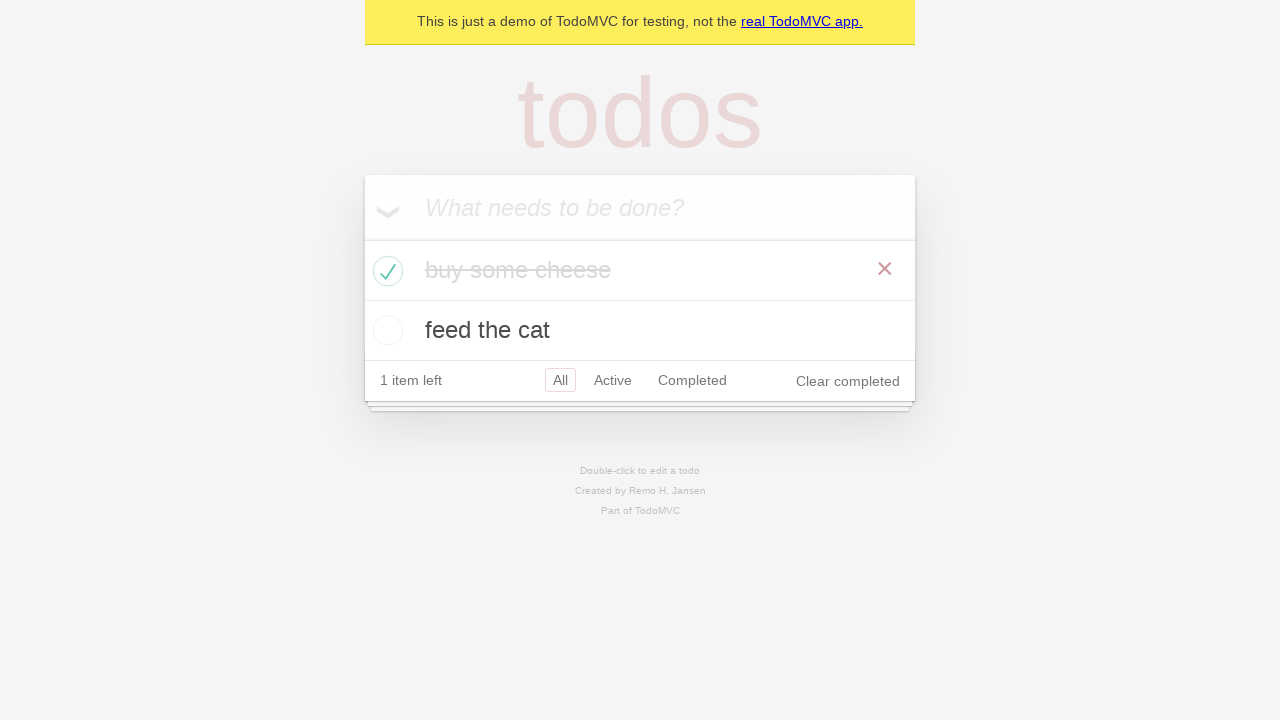

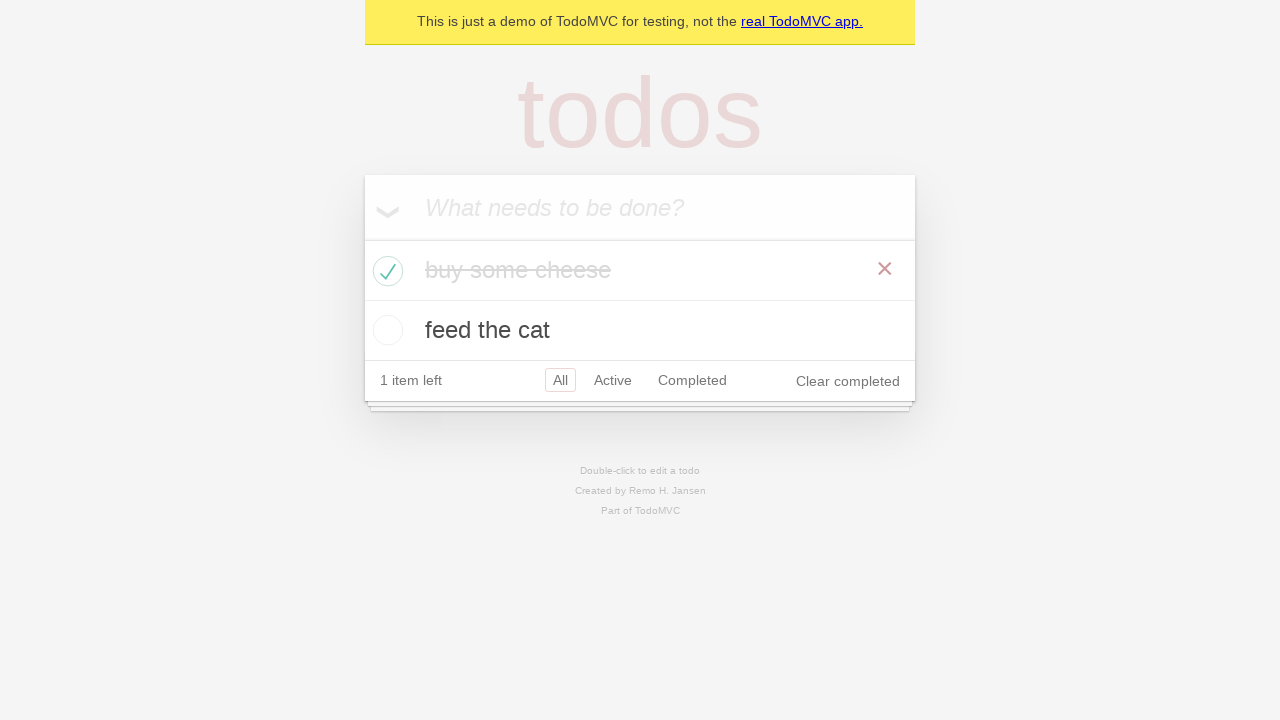